Tests handling of JavaScript alert dialogs by clicking alert buttons, capturing alert text, and accepting the alerts including a timed alert that appears after a delay.

Starting URL: https://demoqa.com/alerts

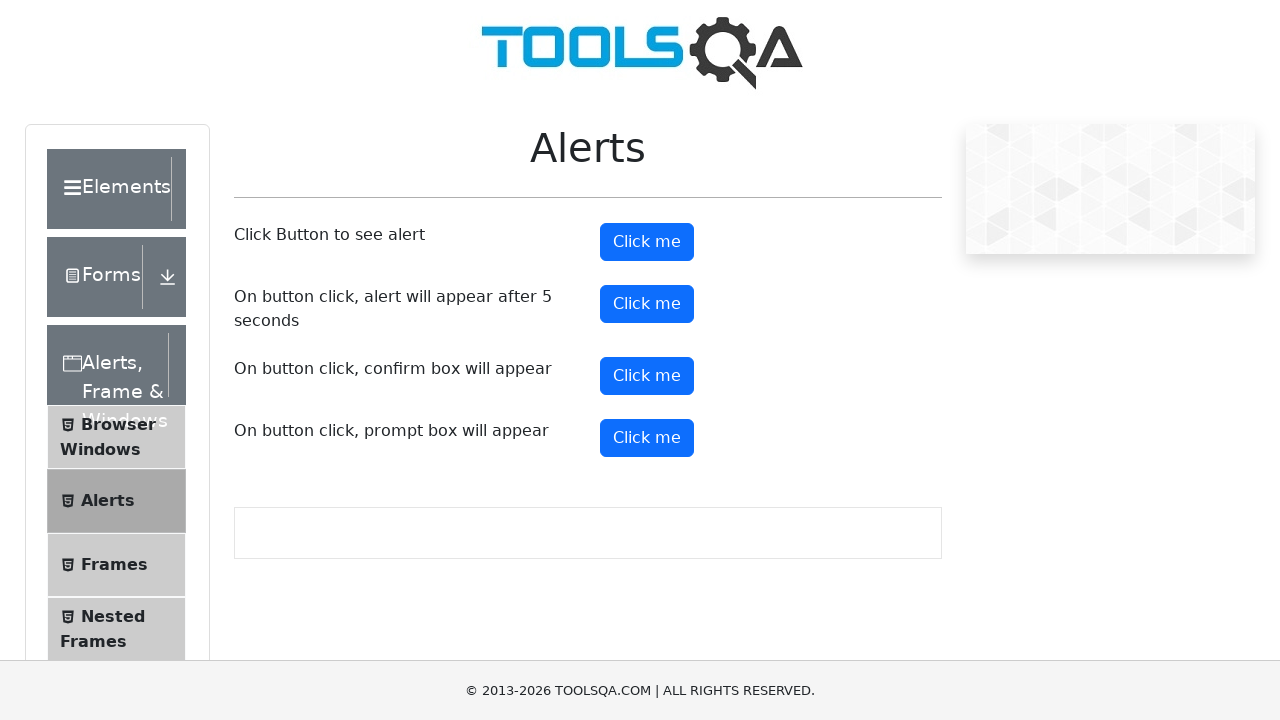

Clicked alert button to trigger JavaScript alert dialog at (647, 242) on #alertButton
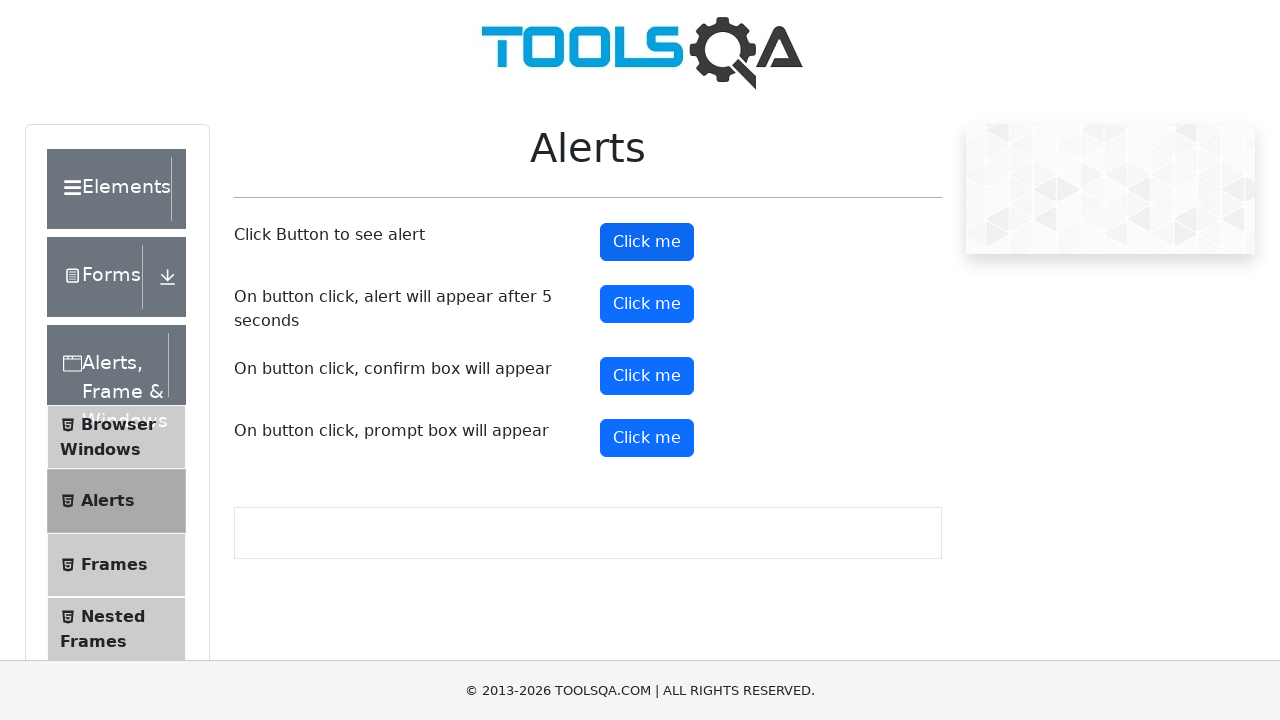

Set up dialog handler to accept alerts
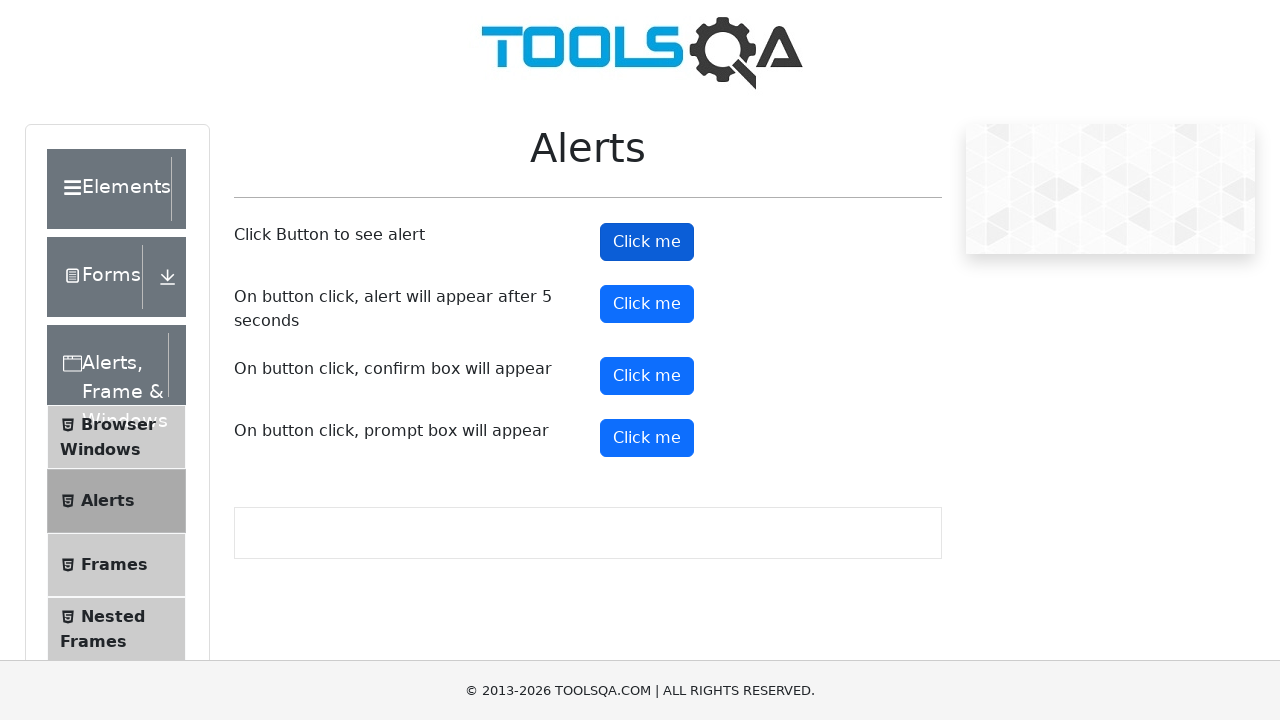

Clicked timer alert button to trigger delayed alert at (647, 304) on #timerAlertButton
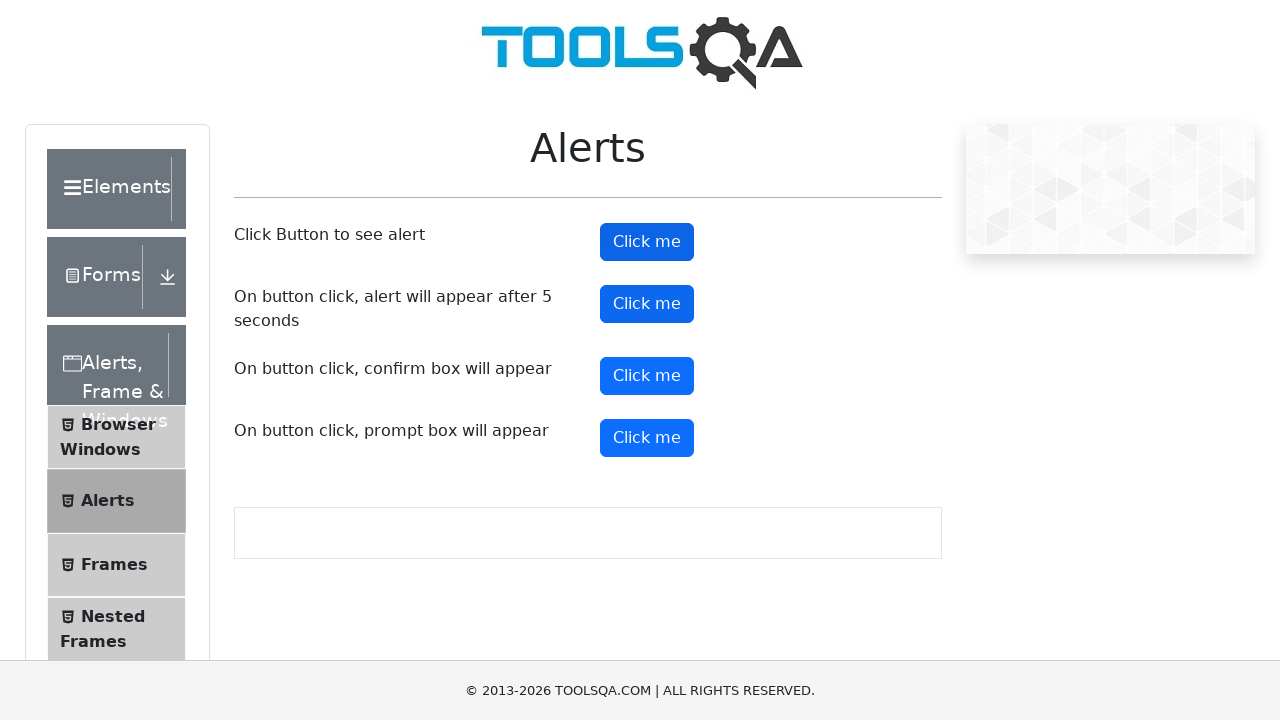

Waited 6 seconds for timed alert to appear and be accepted
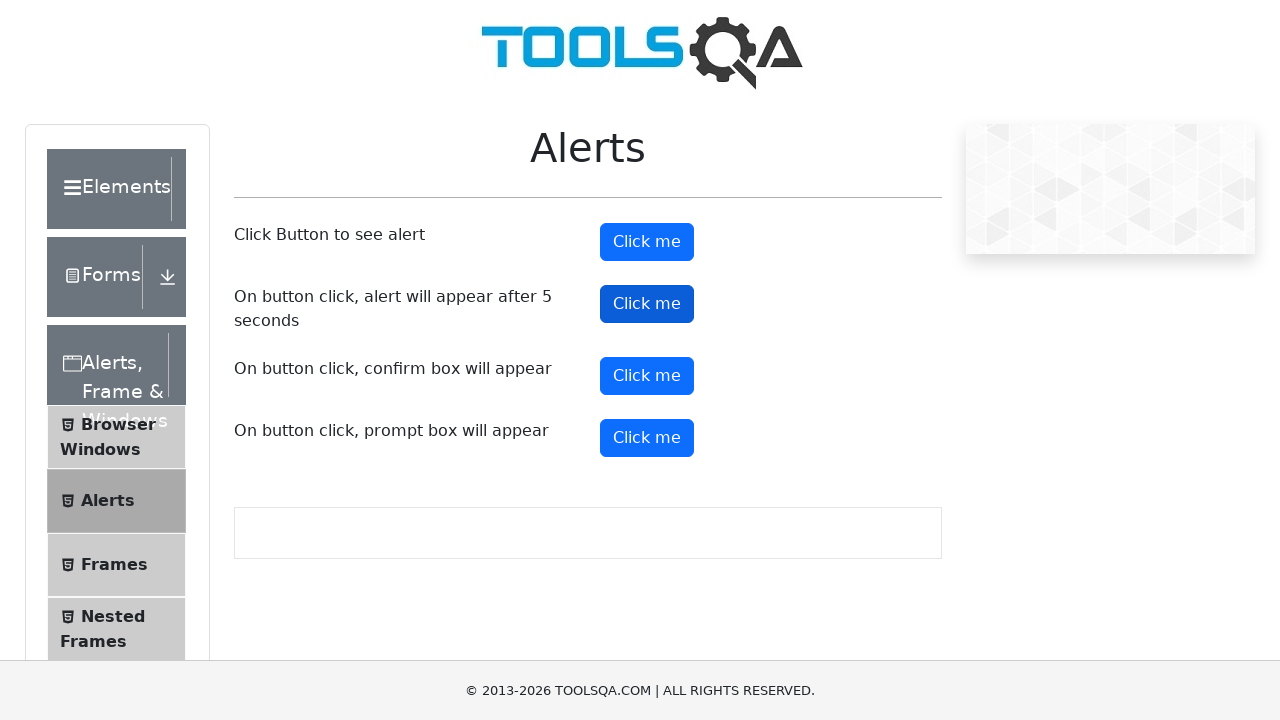

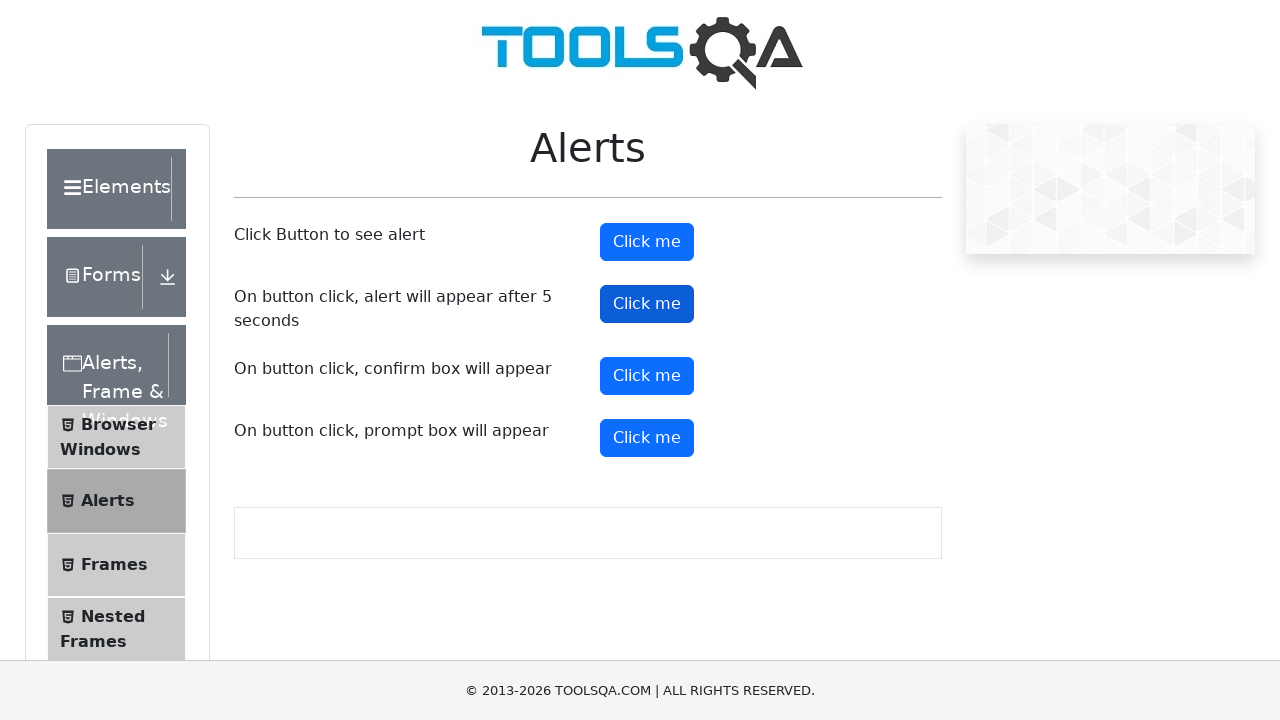